Tests file download functionality by navigating to a file download page and clicking the download button to initiate a file download.

Starting URL: https://www.leafground.com/file.xhtml

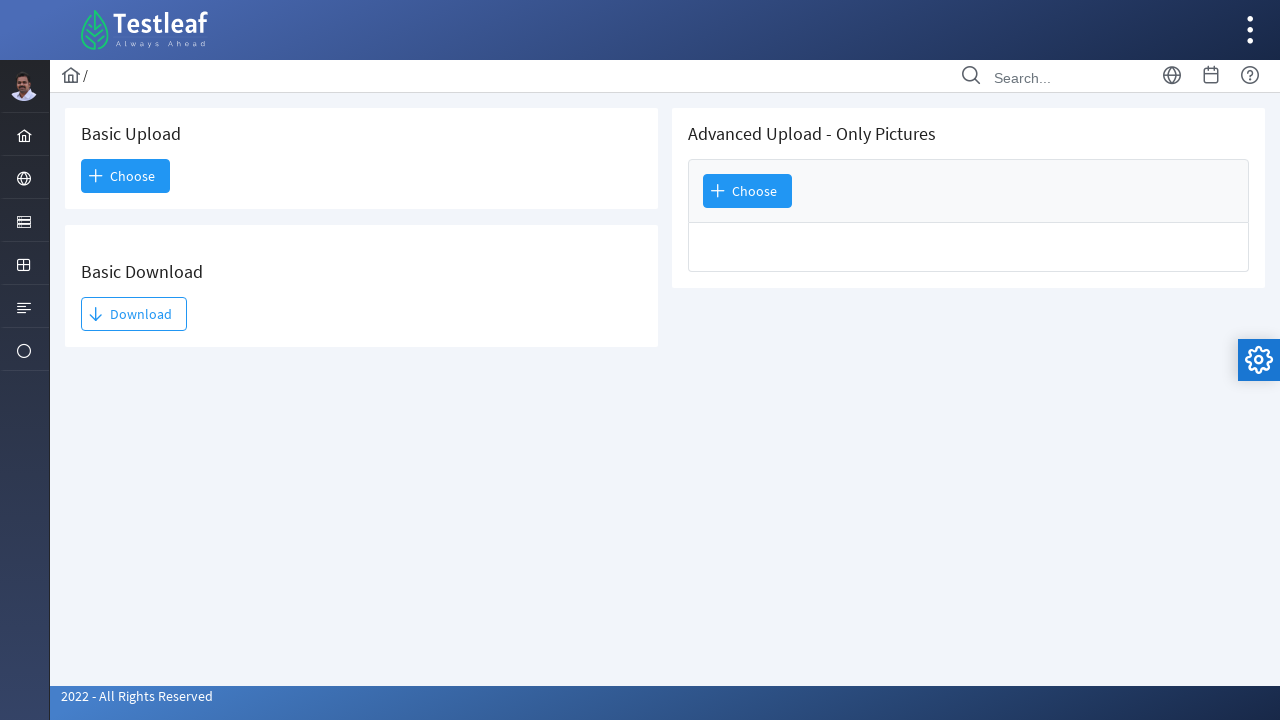

Navigated to file download page at https://www.leafground.com/file.xhtml
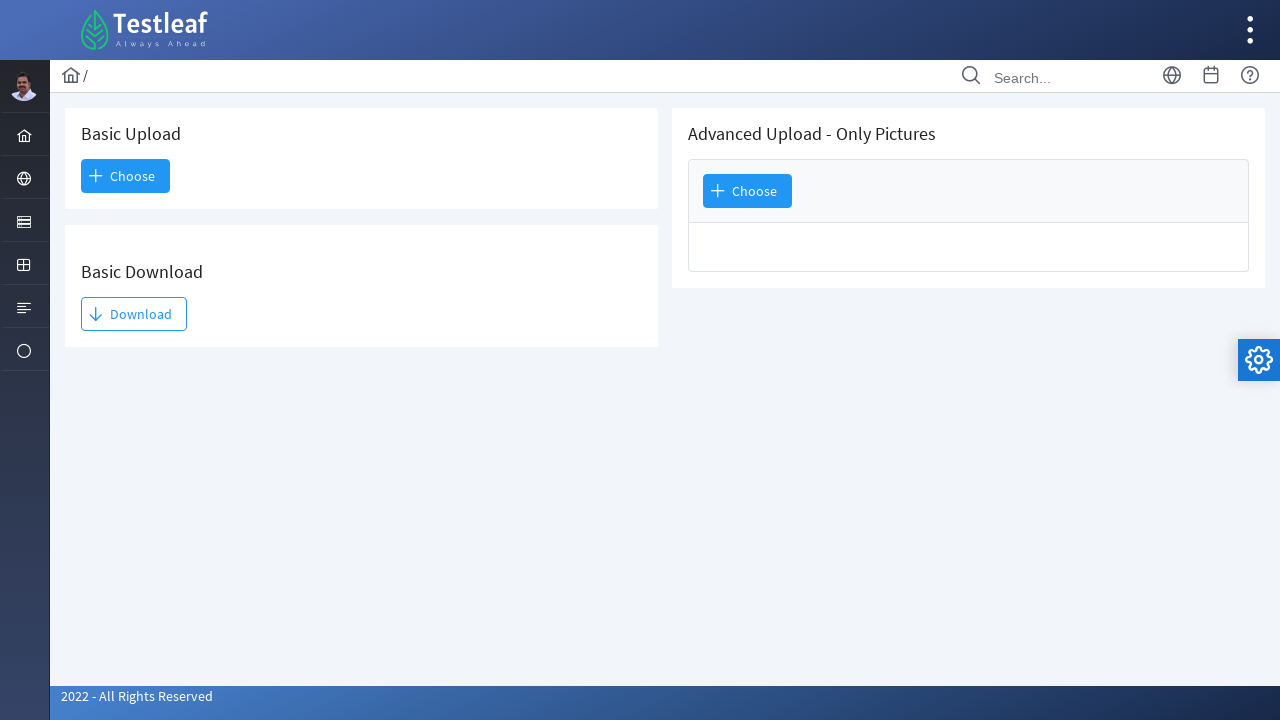

Clicked download button to initiate file download at (134, 314) on #j_idt93\:j_idt95
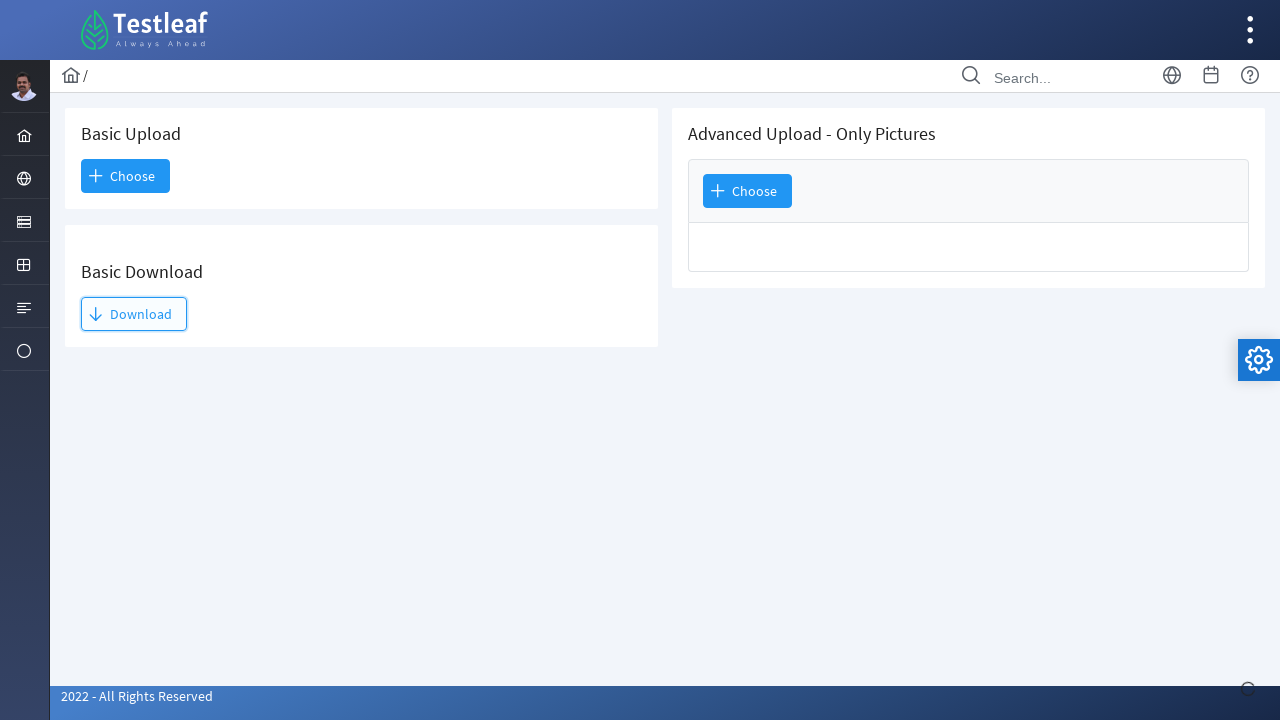

Waited 2 seconds for download to process
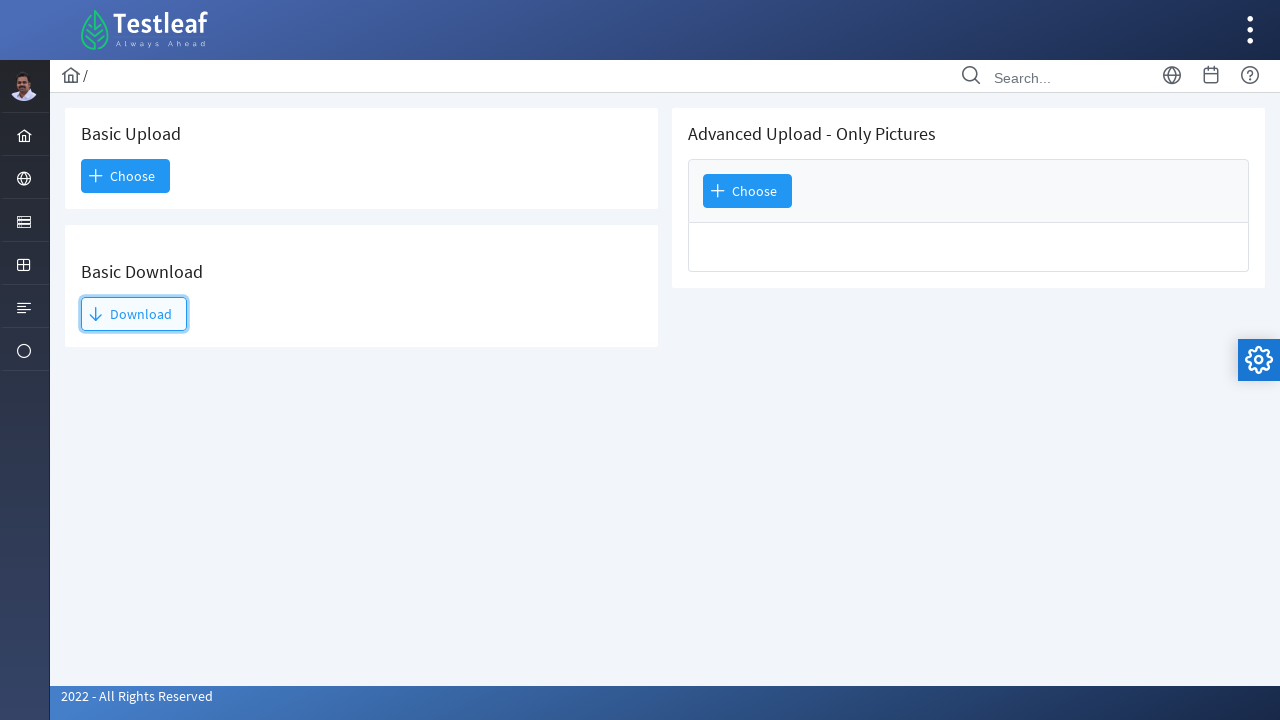

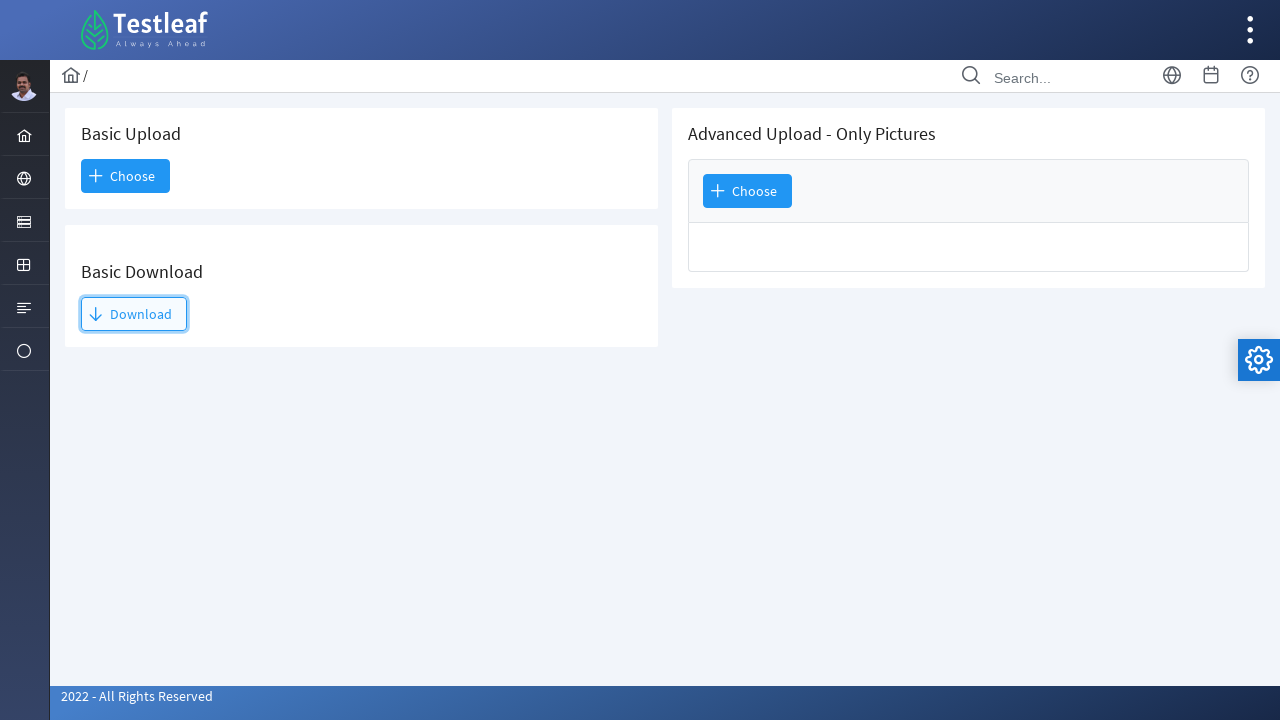